Tests that the todo counter displays the correct number of items as todos are added

Starting URL: https://demo.playwright.dev/todomvc

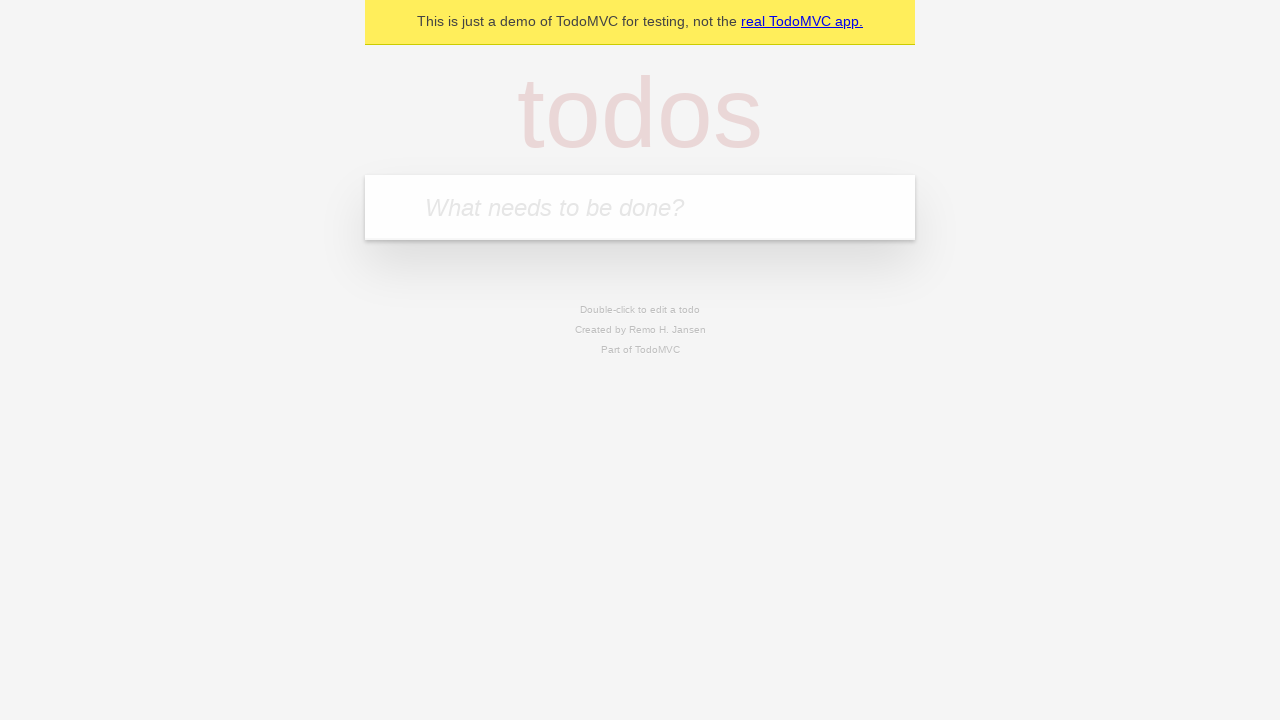

Located the 'What needs to be done?' input field
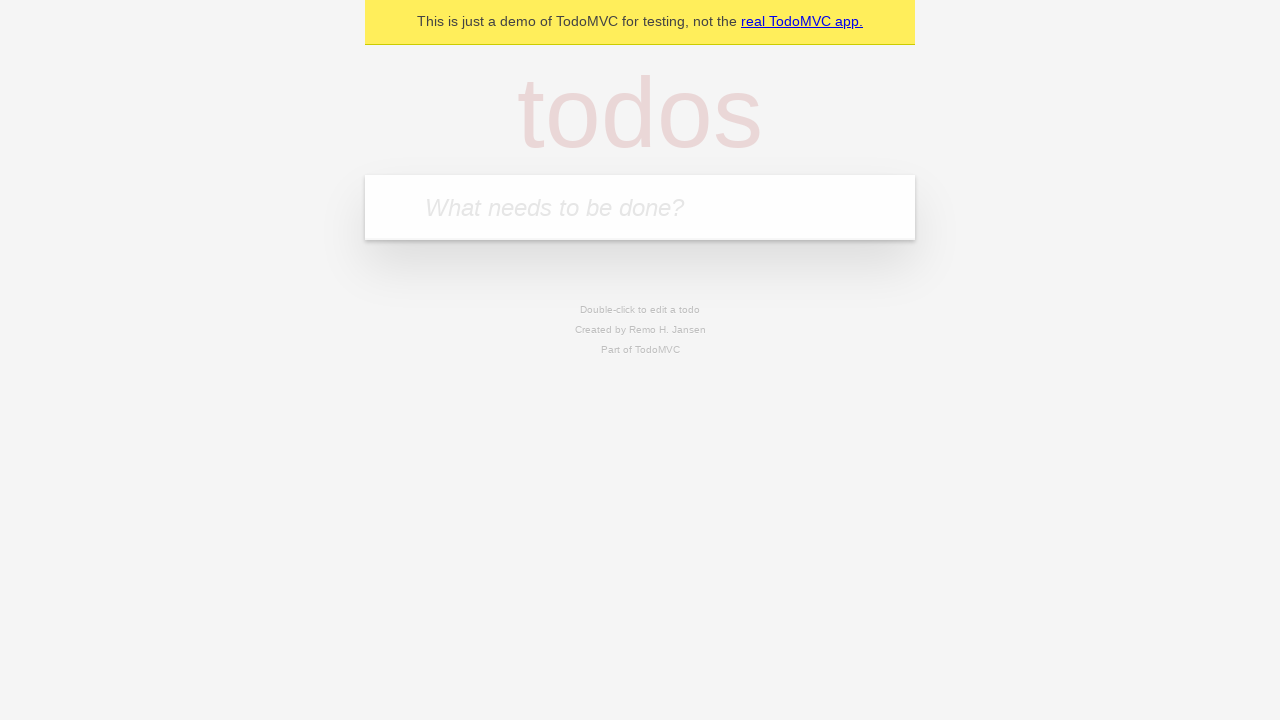

Filled input field with first todo: 'buy some cheese' on internal:attr=[placeholder="What needs to be done?"i]
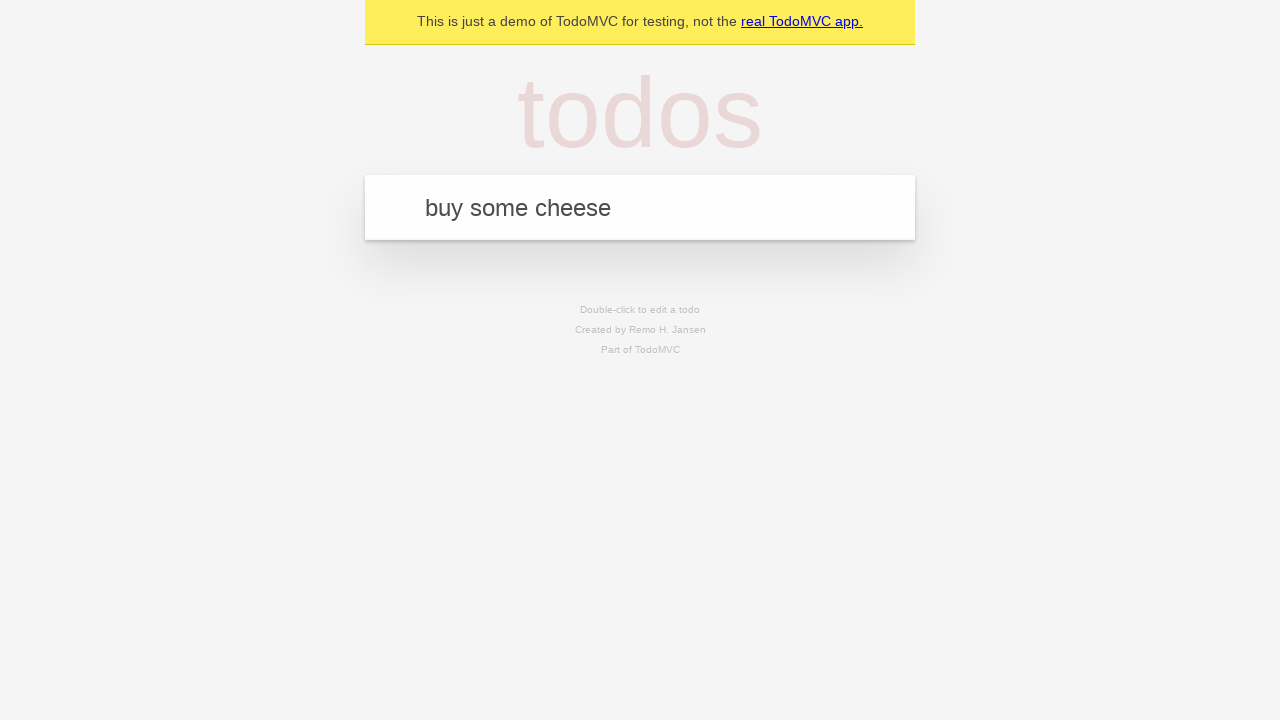

Pressed Enter to add first todo on internal:attr=[placeholder="What needs to be done?"i]
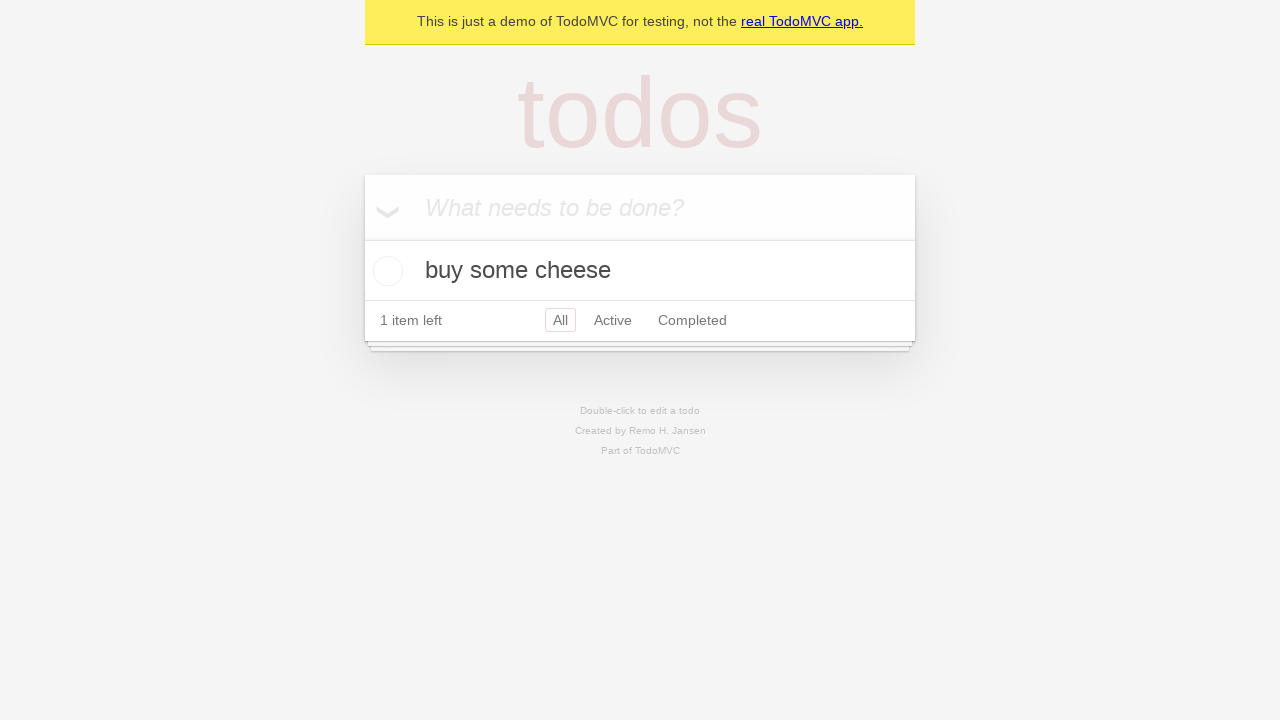

Todo counter element loaded after adding first todo
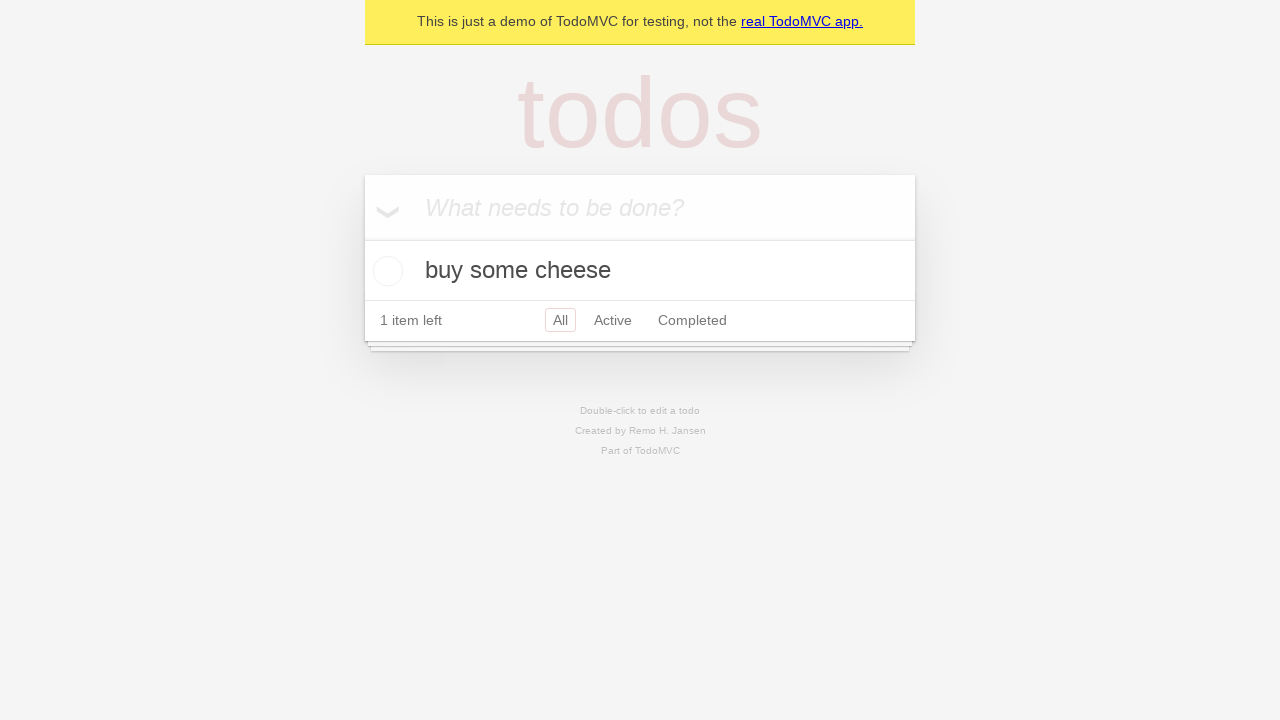

Filled input field with second todo: 'feed the cat' on internal:attr=[placeholder="What needs to be done?"i]
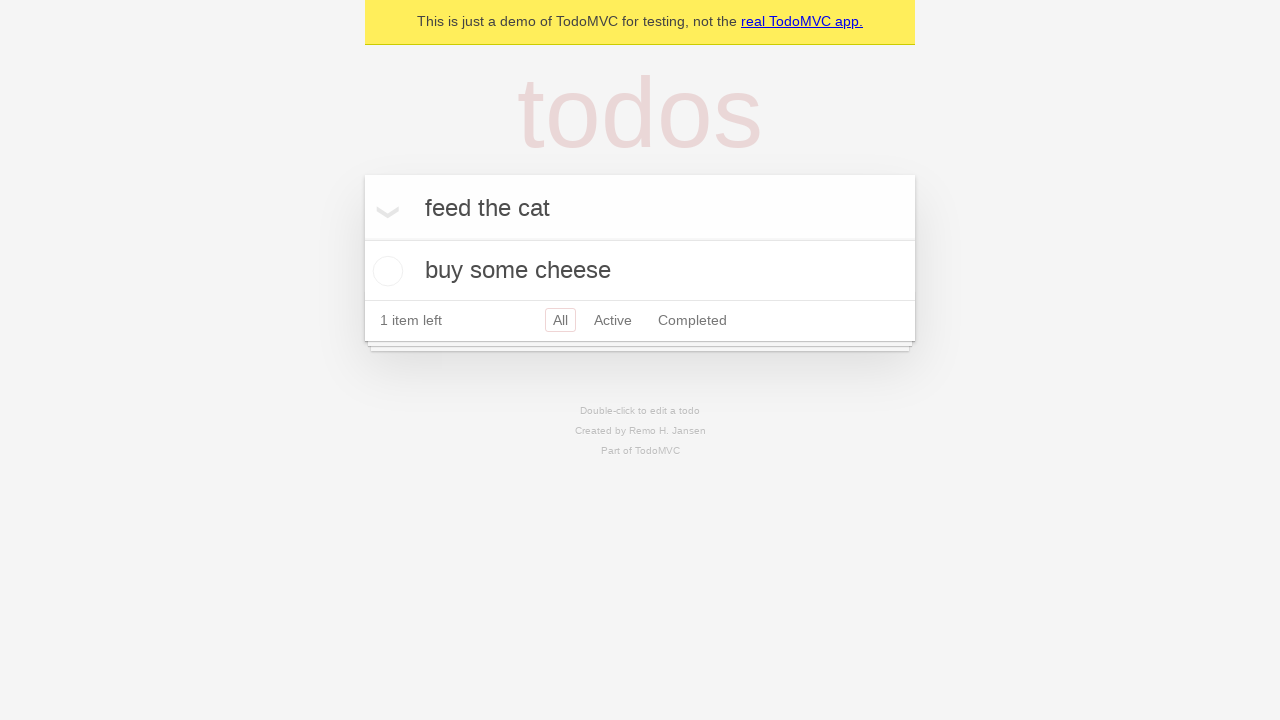

Pressed Enter to add second todo on internal:attr=[placeholder="What needs to be done?"i]
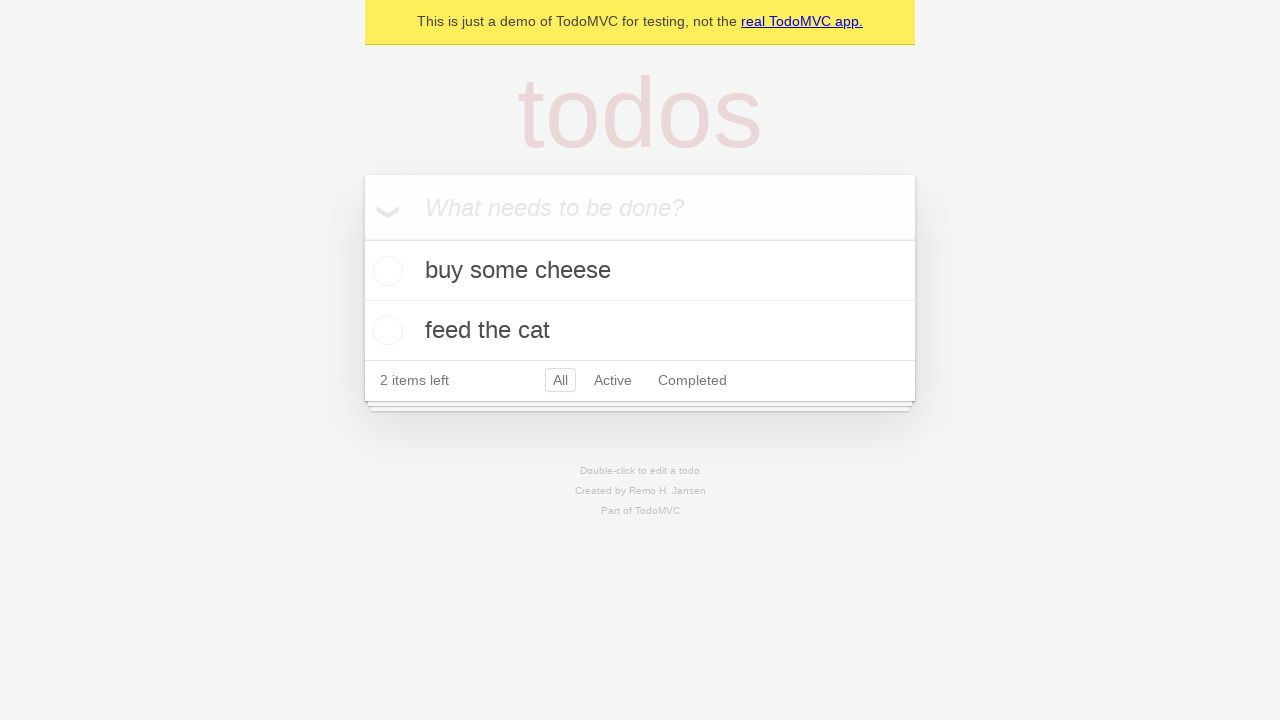

Verified todo counter displays '2' items
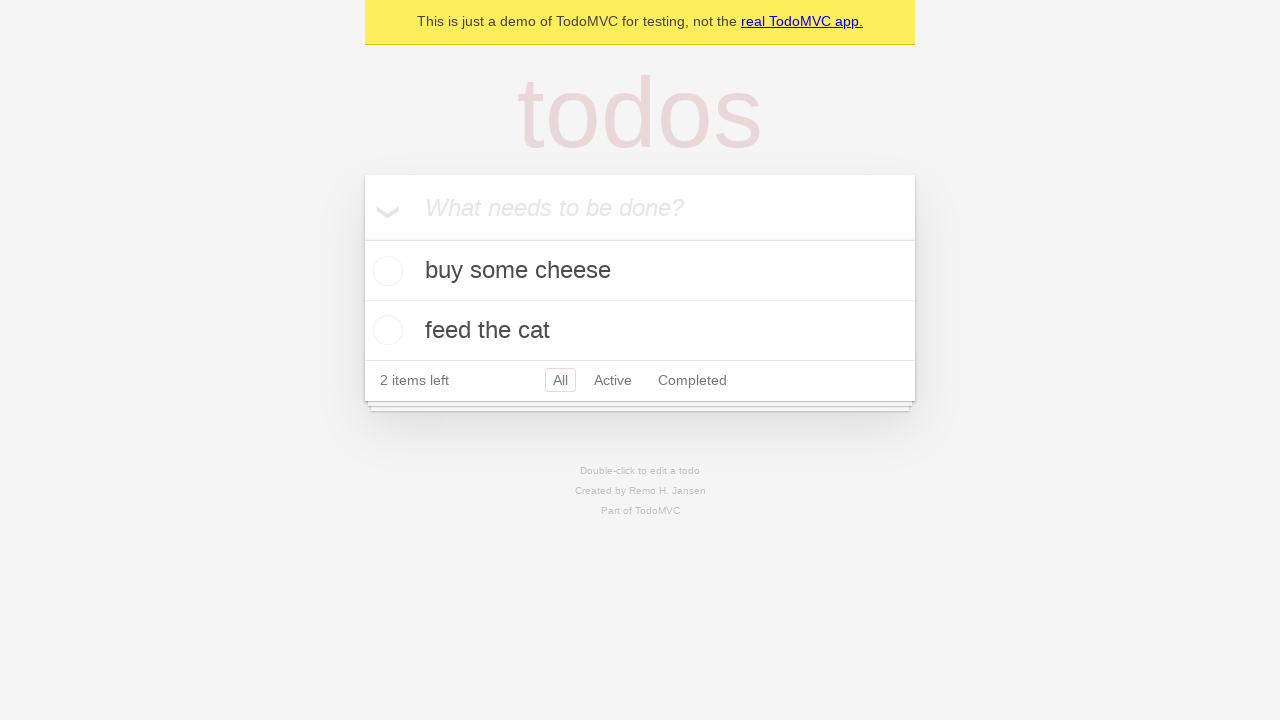

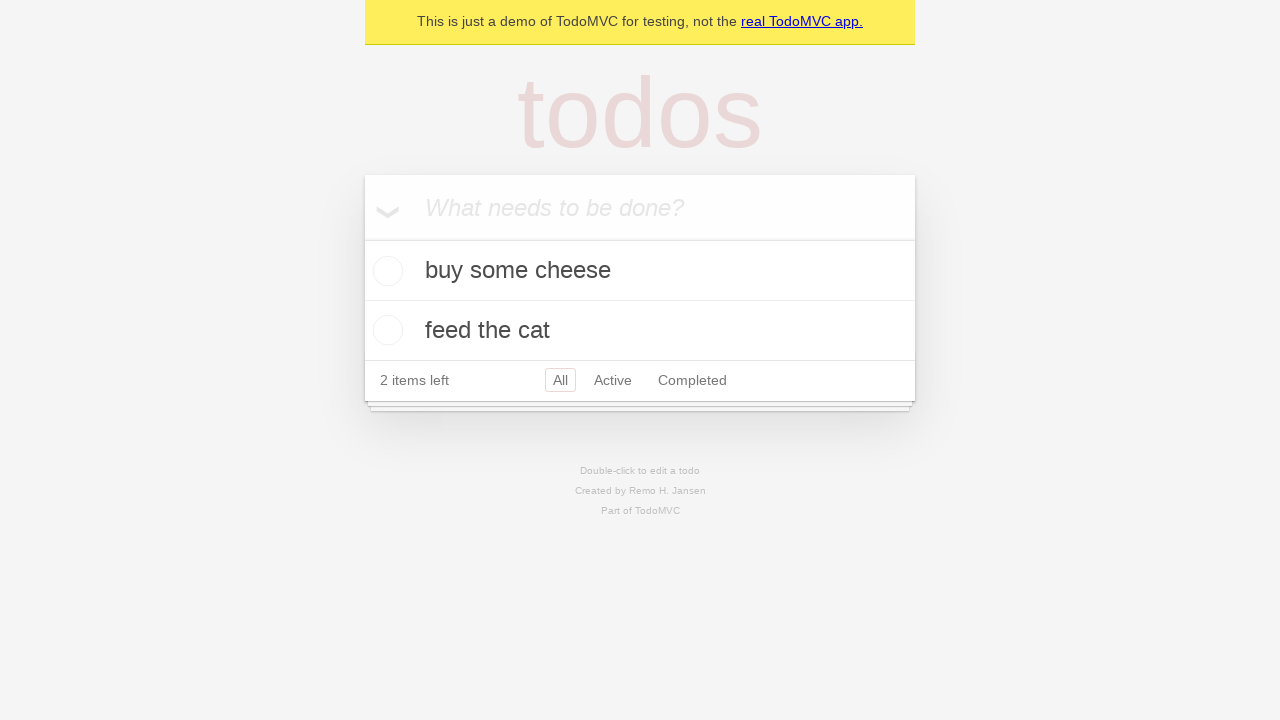